Tests navigation through Playwright documentation pages by clicking the "Get Started" button and then using the "Next" button to navigate through Installation, Writing tests, Generating tests, and Running and debugging tests pages.

Starting URL: https://playwright.dev/

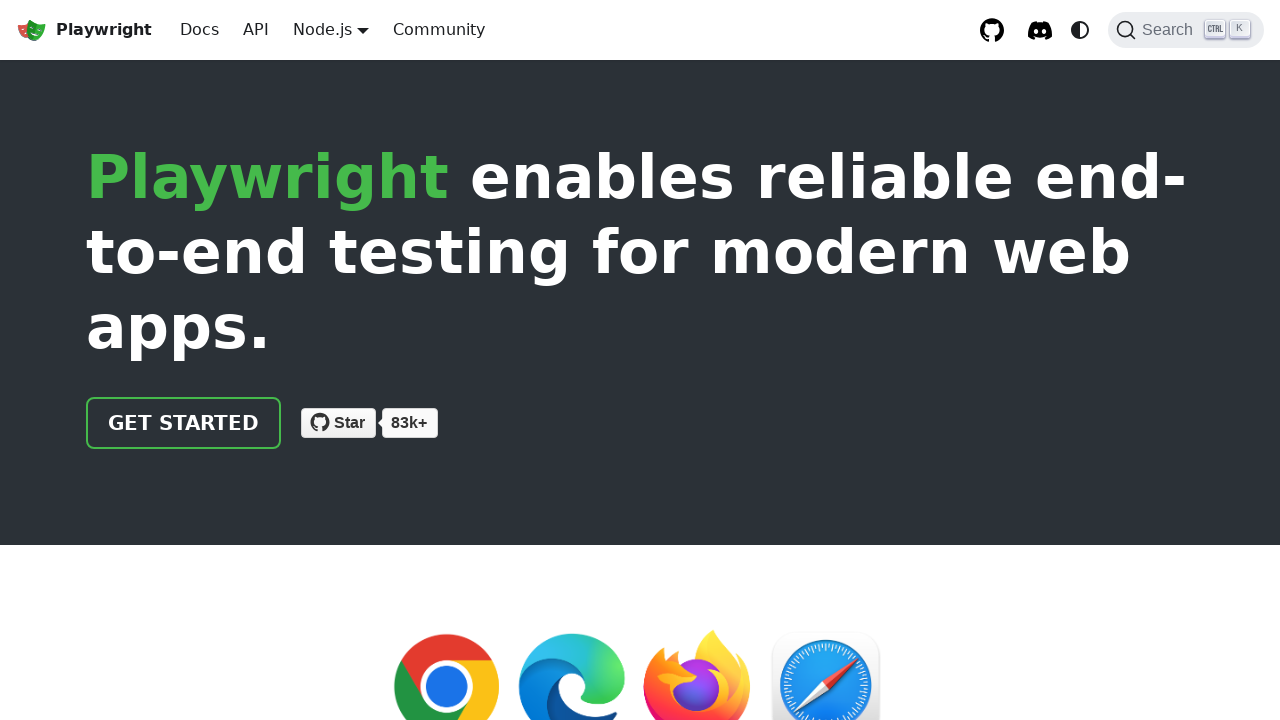

Verified 'Get started' button is visible on homepage
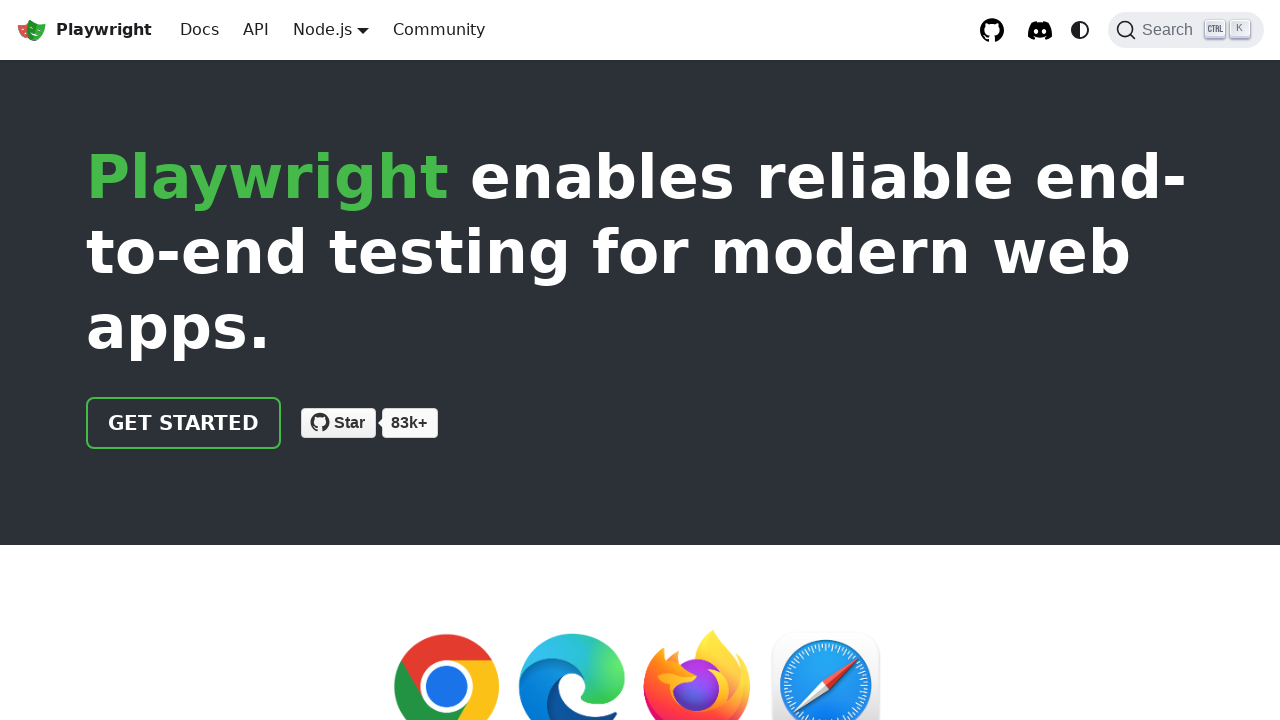

Clicked 'Get started' button at (184, 423) on a:has-text('Get started')
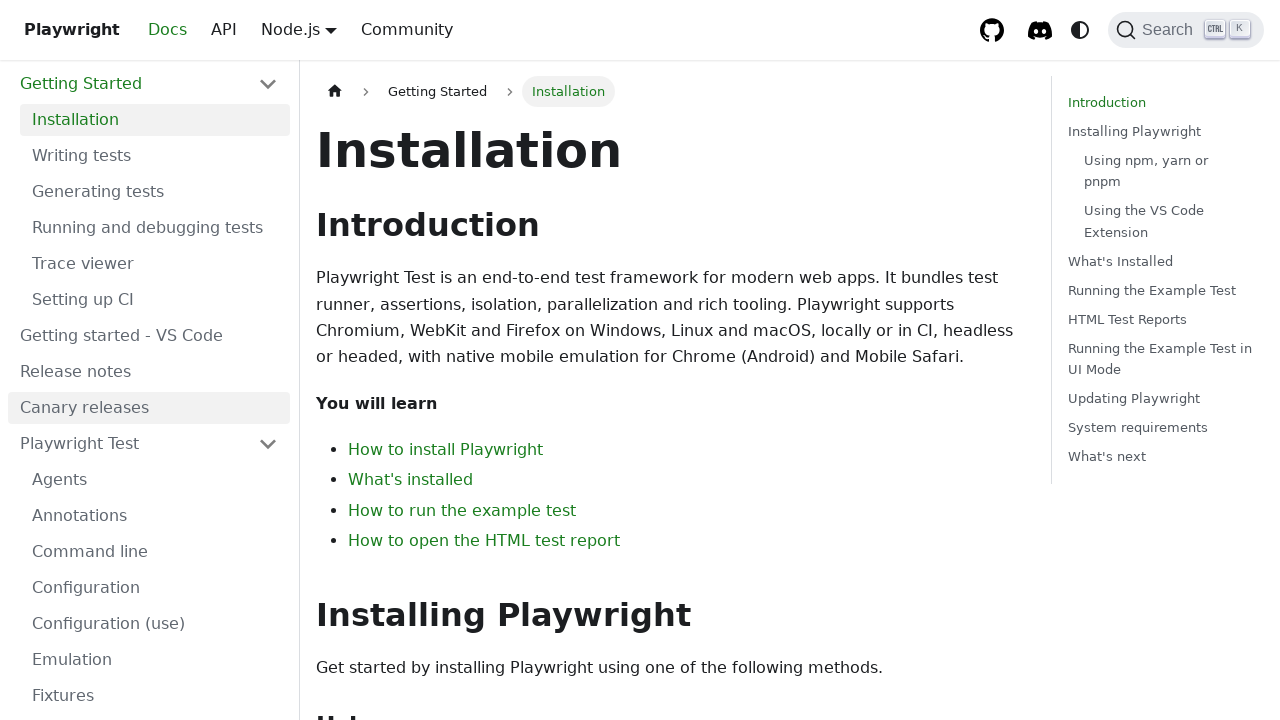

Navigated to Installation page
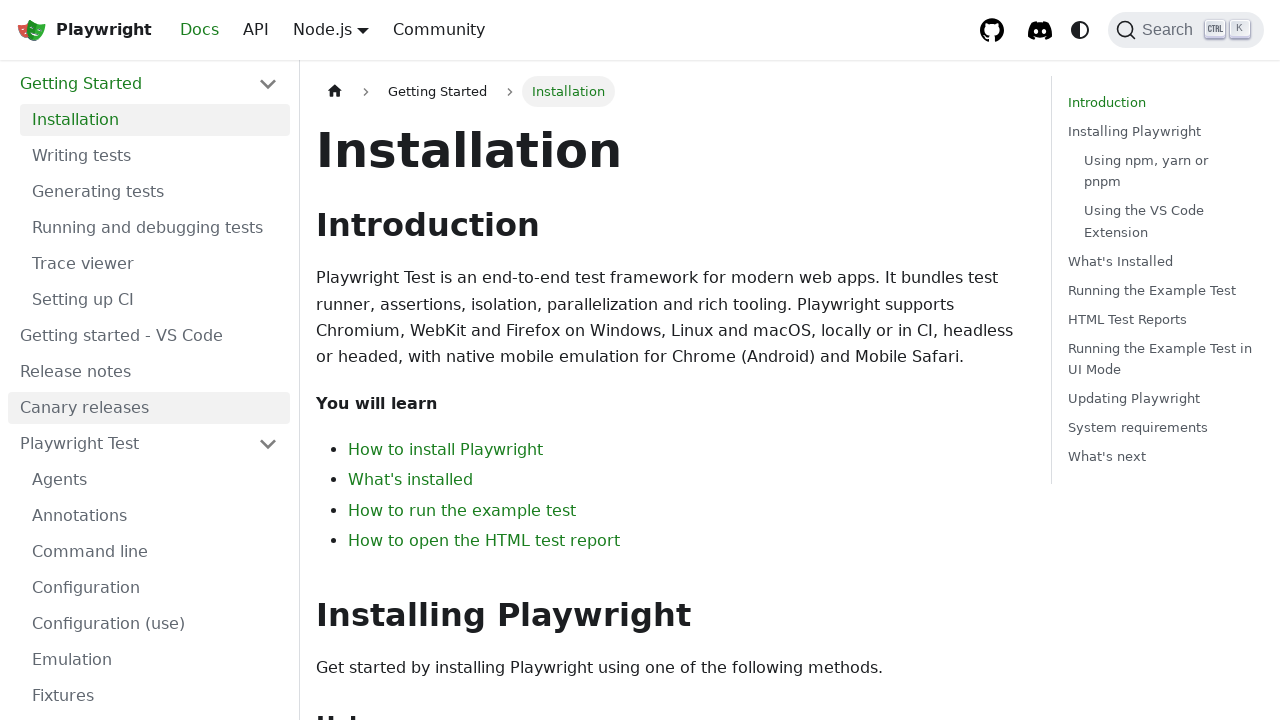

Verified Installation page title
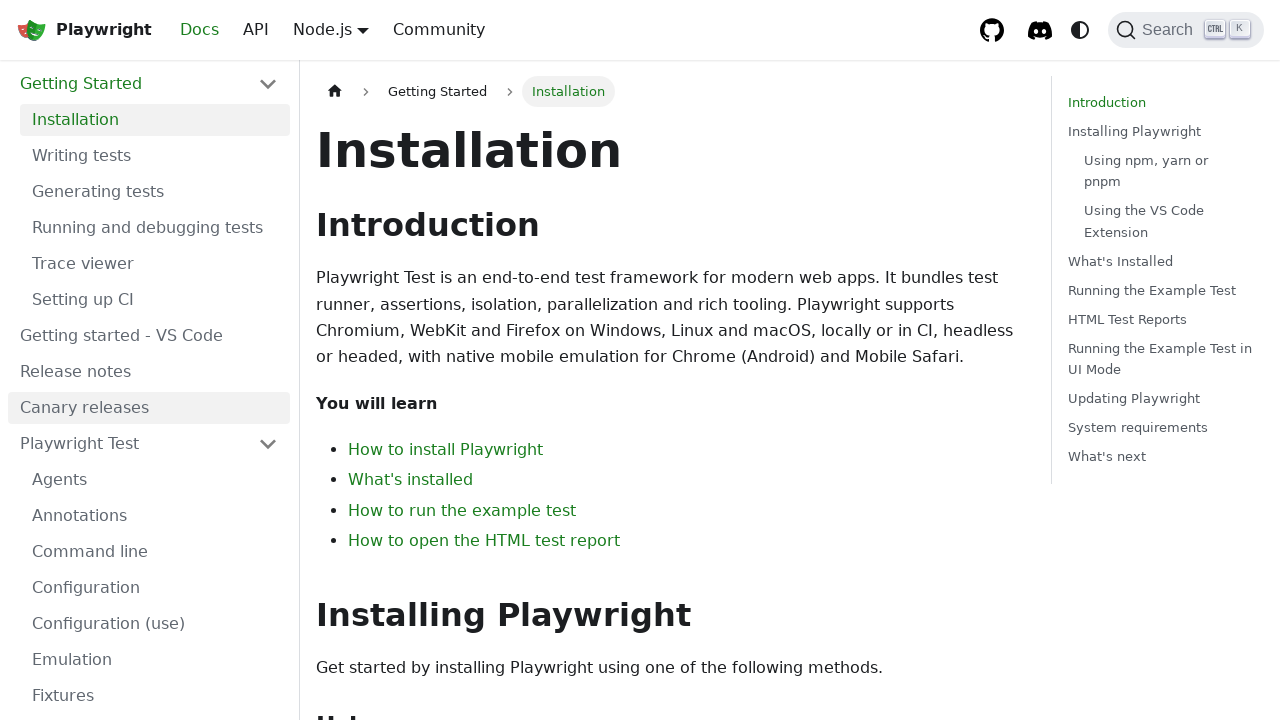

Clicked 'Next' button to navigate to Writing tests page at (847, 380) on a.pagination-nav__link--next
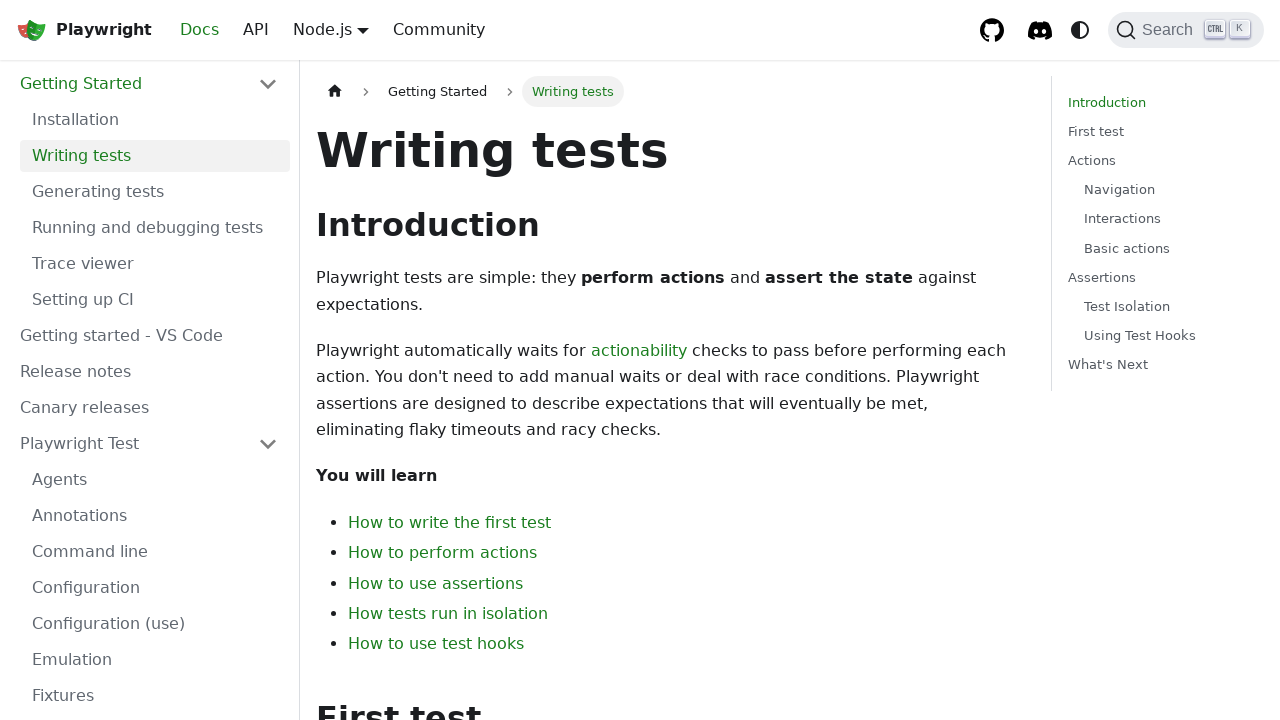

Navigated to Writing tests page
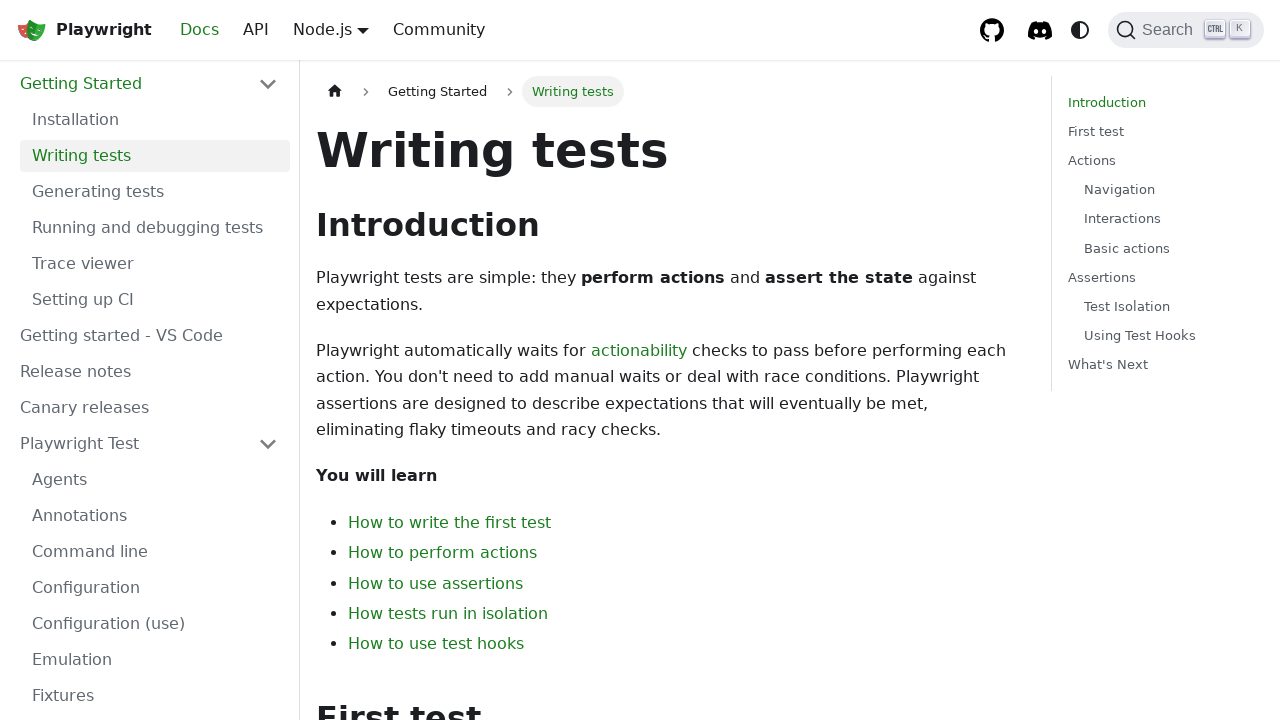

Verified Writing tests page title
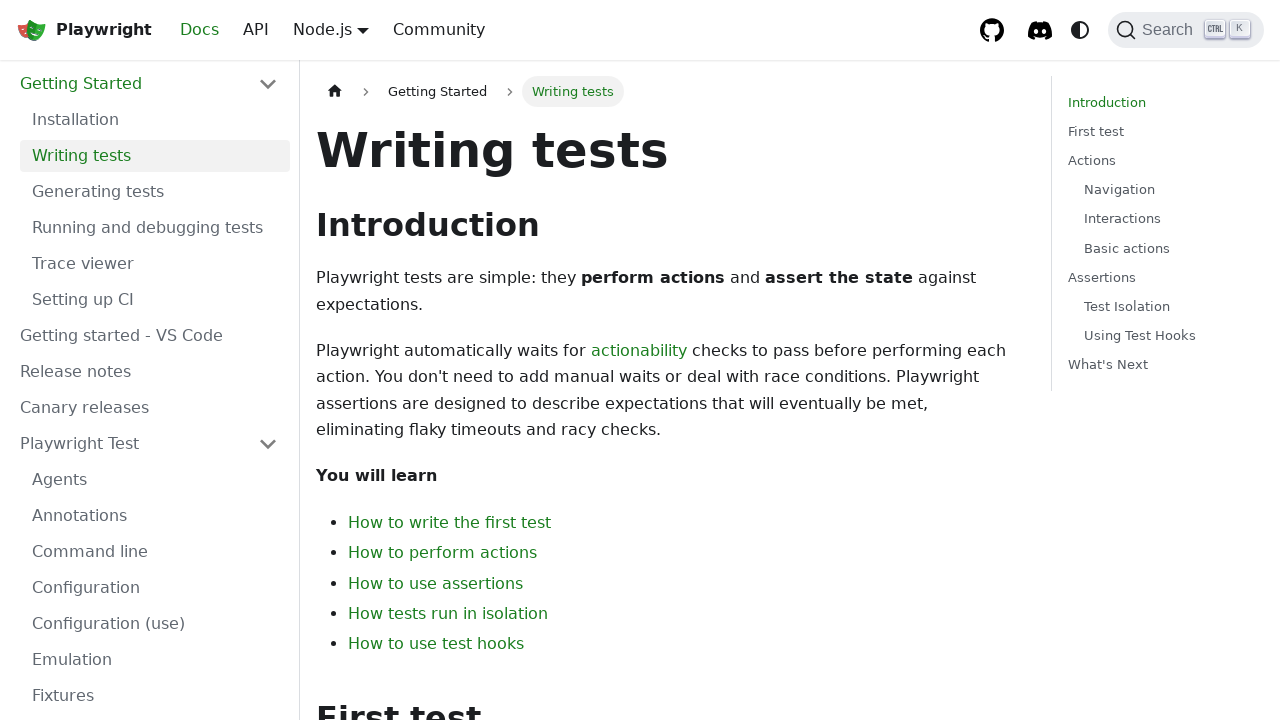

Clicked 'Next' button to navigate to Generating tests page at (847, 380) on a.pagination-nav__link--next
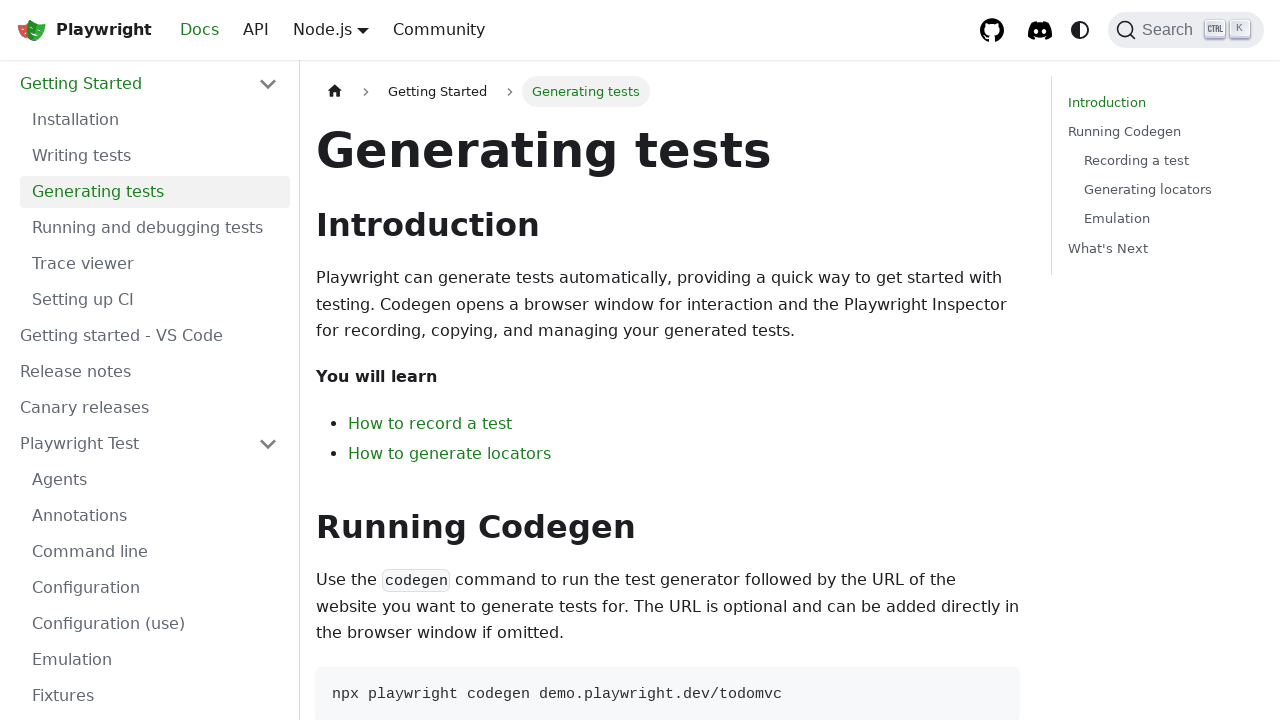

Navigated to Generating tests page
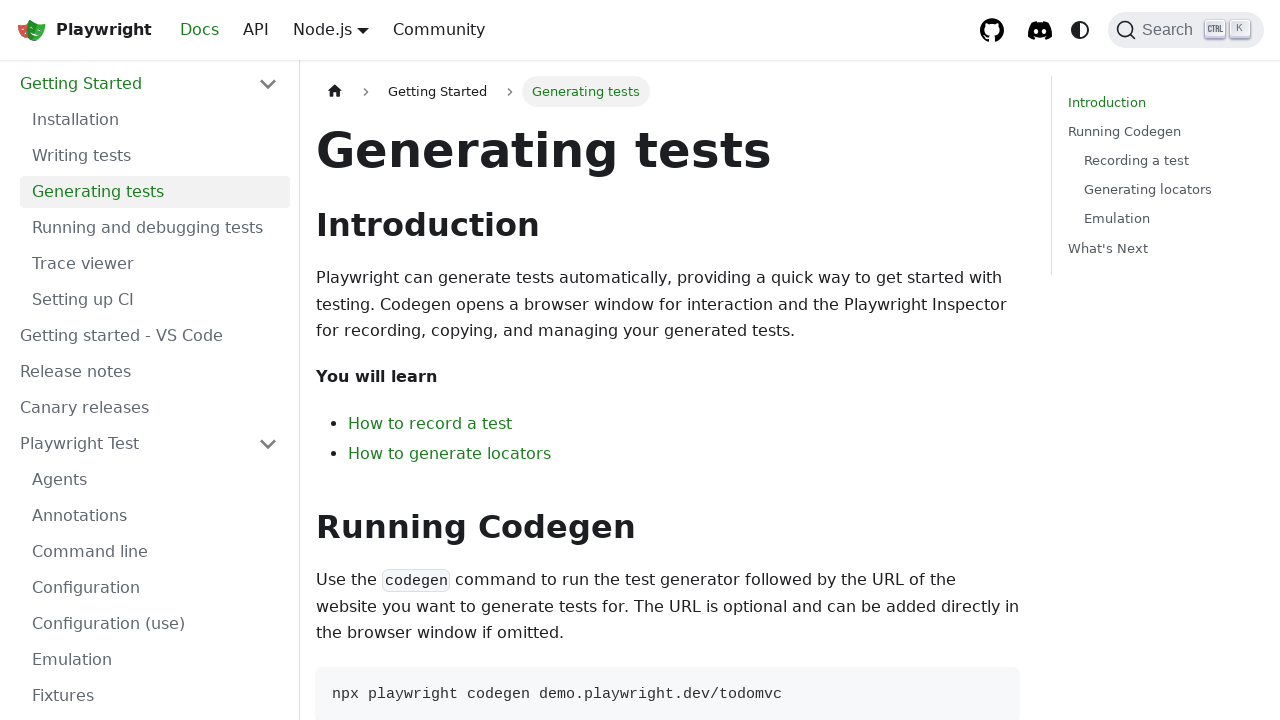

Verified Generating tests page title
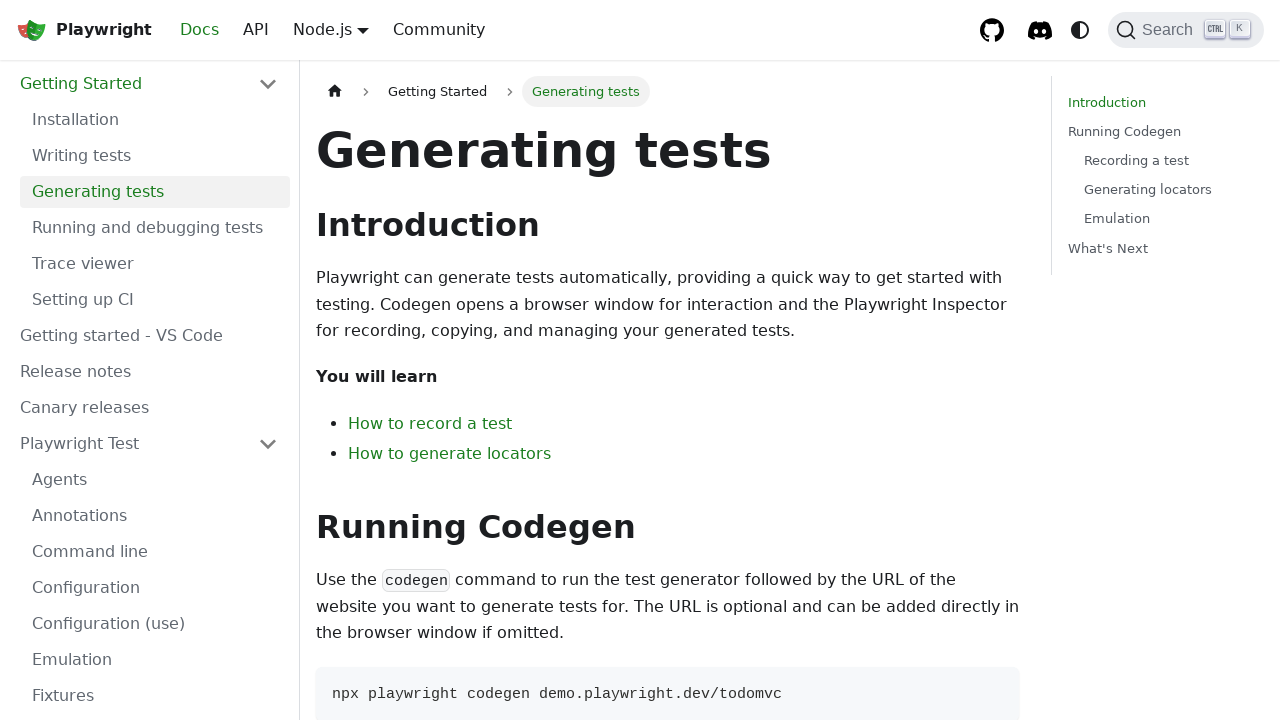

Clicked 'Next' button to navigate to Running and debugging tests page at (847, 380) on a.pagination-nav__link--next
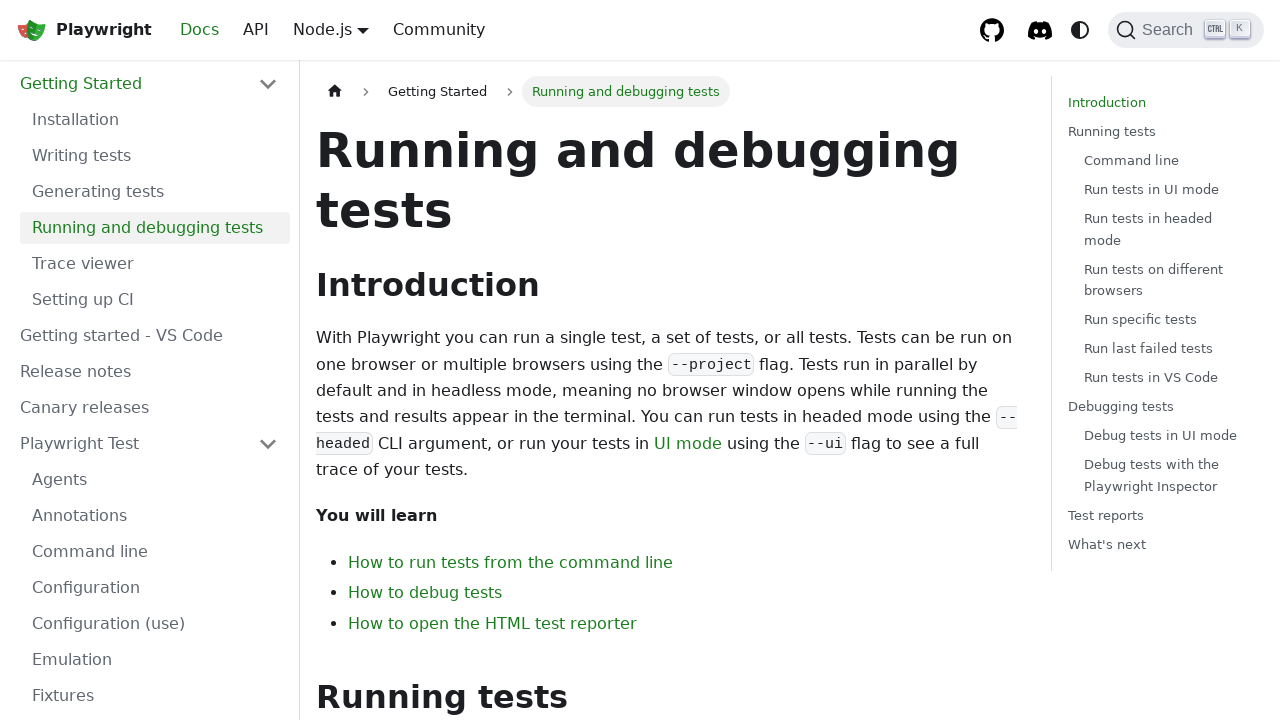

Navigated to Running and debugging tests page
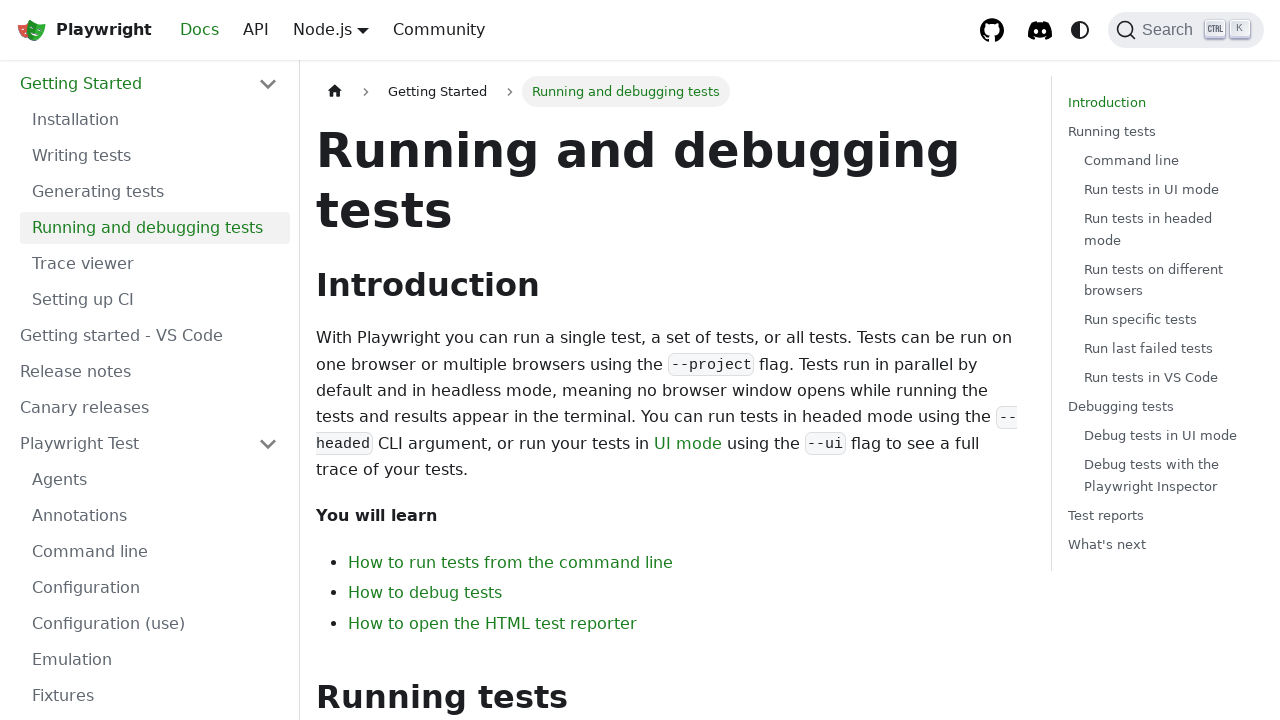

Verified Running and debugging tests page title
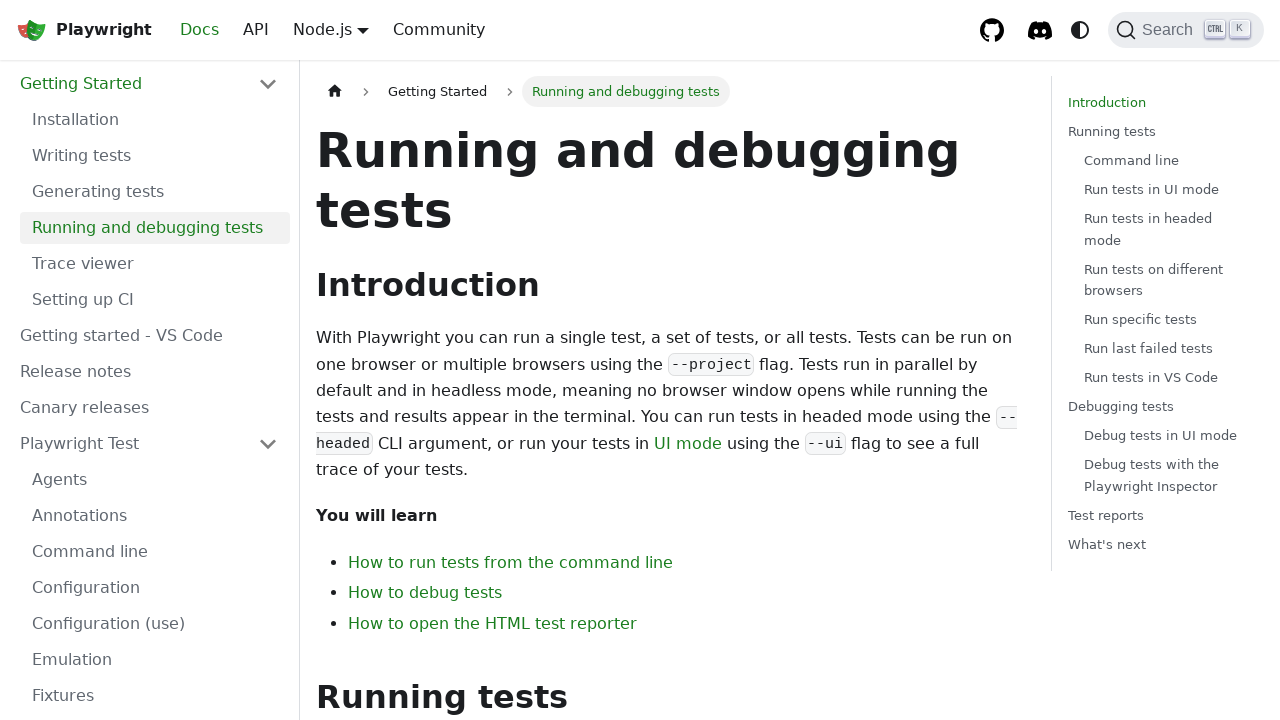

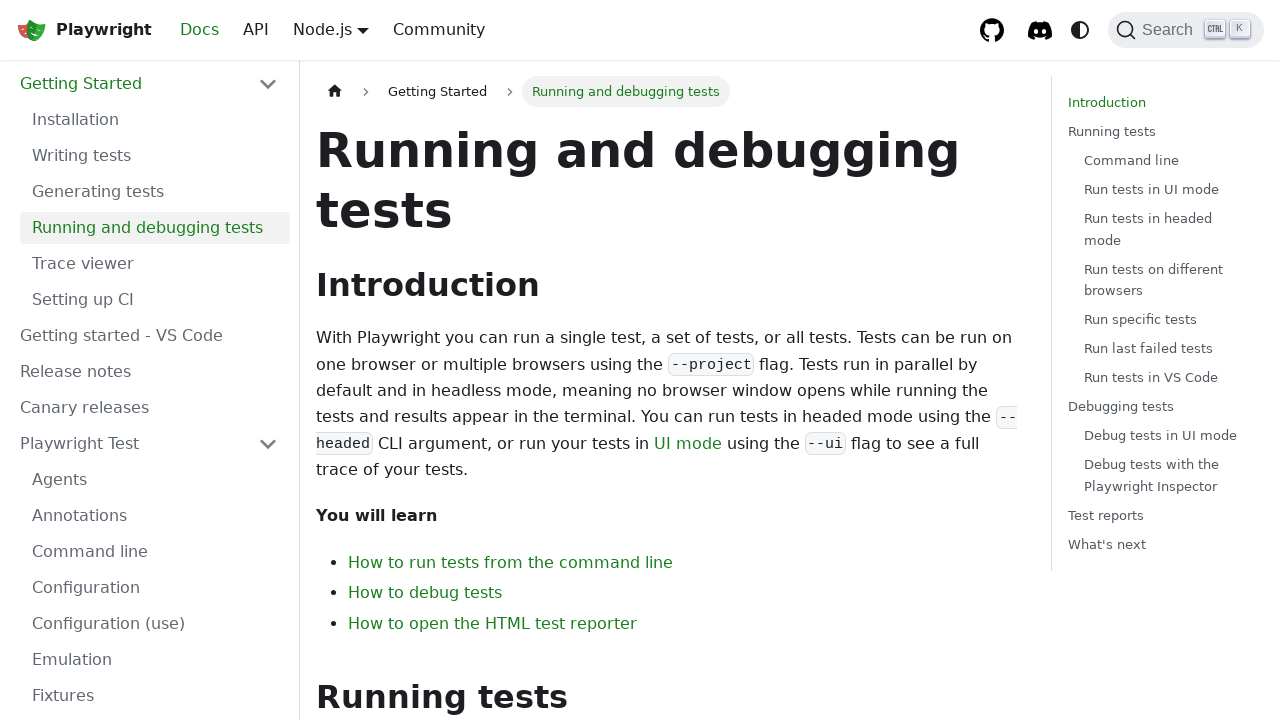